Tests that entering mismatched passwords in the registration form shows an error

Starting URL: https://www.sharelane.com/cgi-bin/register.py

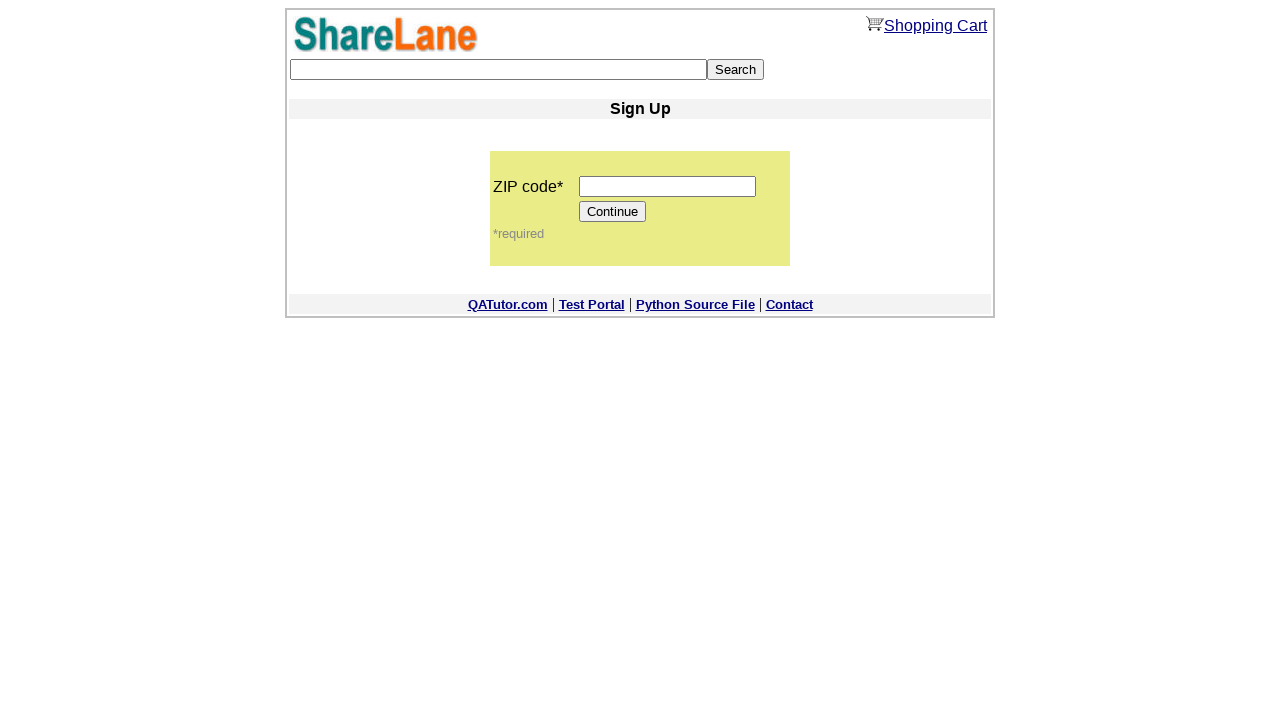

Entered zip code '12345' on input[name='zip_code']
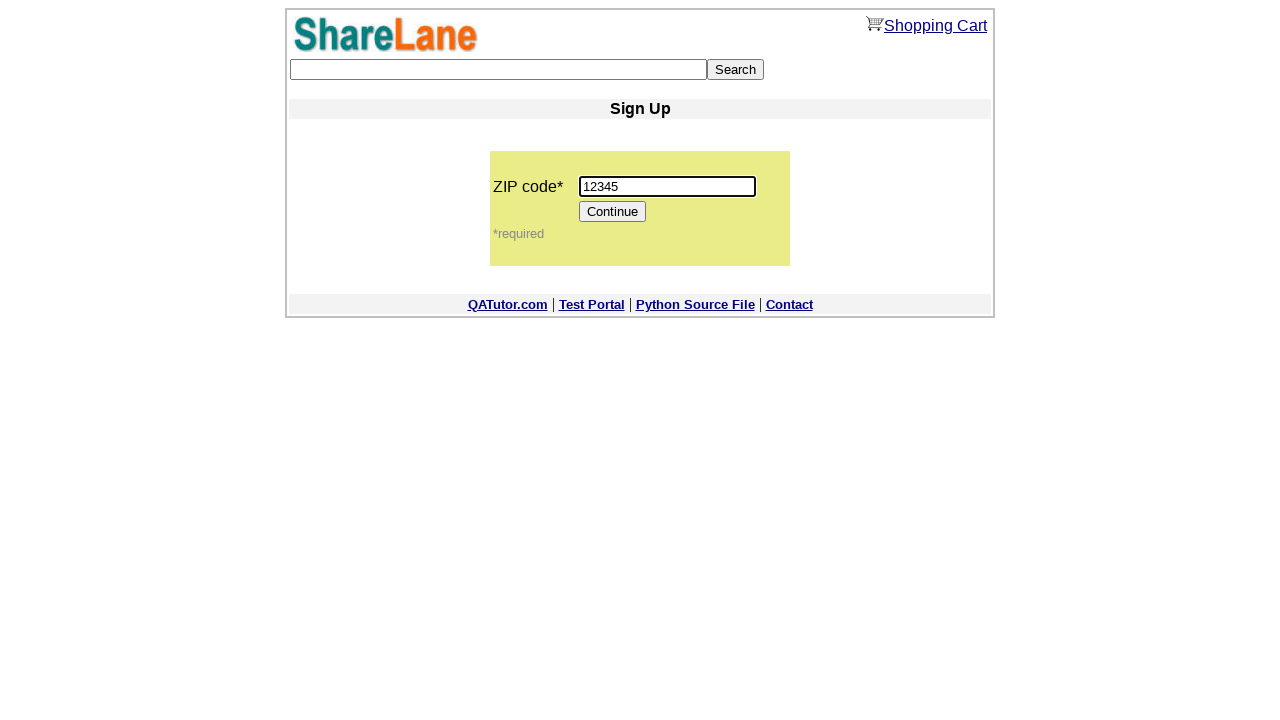

Clicked Continue button at (613, 212) on input[value='Continue']
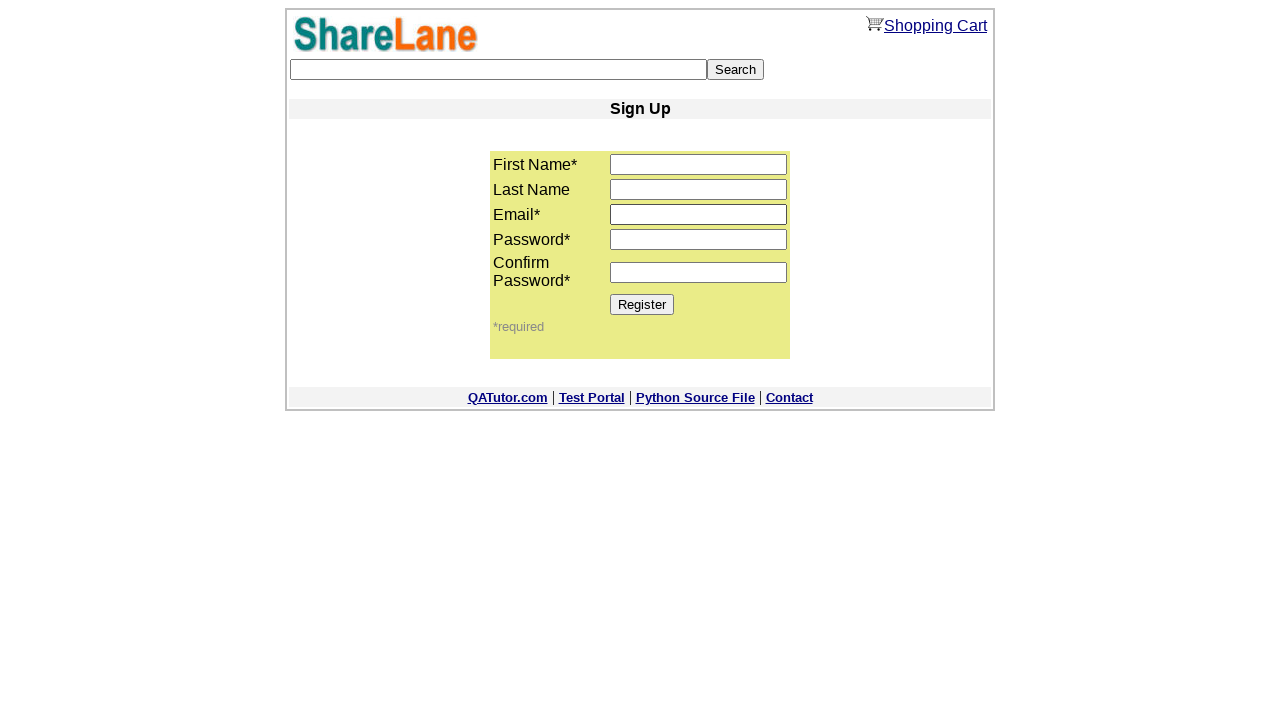

Registration form loaded
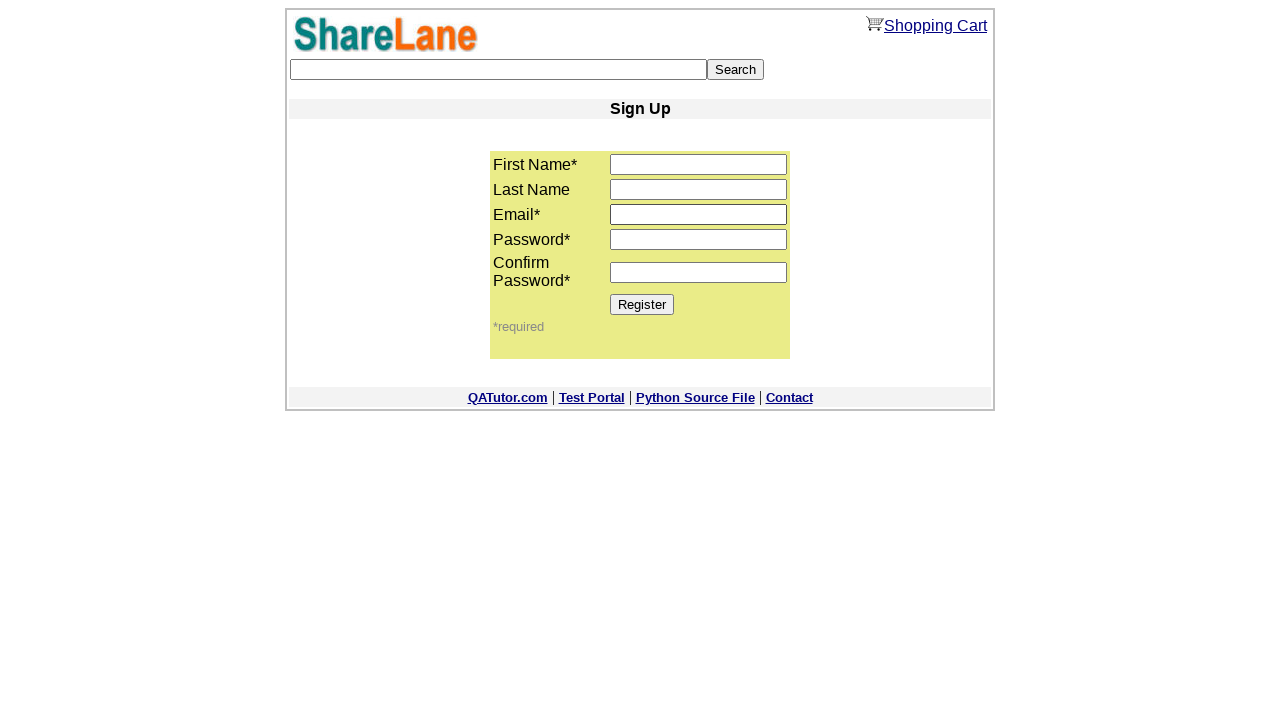

Entered first name 'Leo' on input[name='first_name']
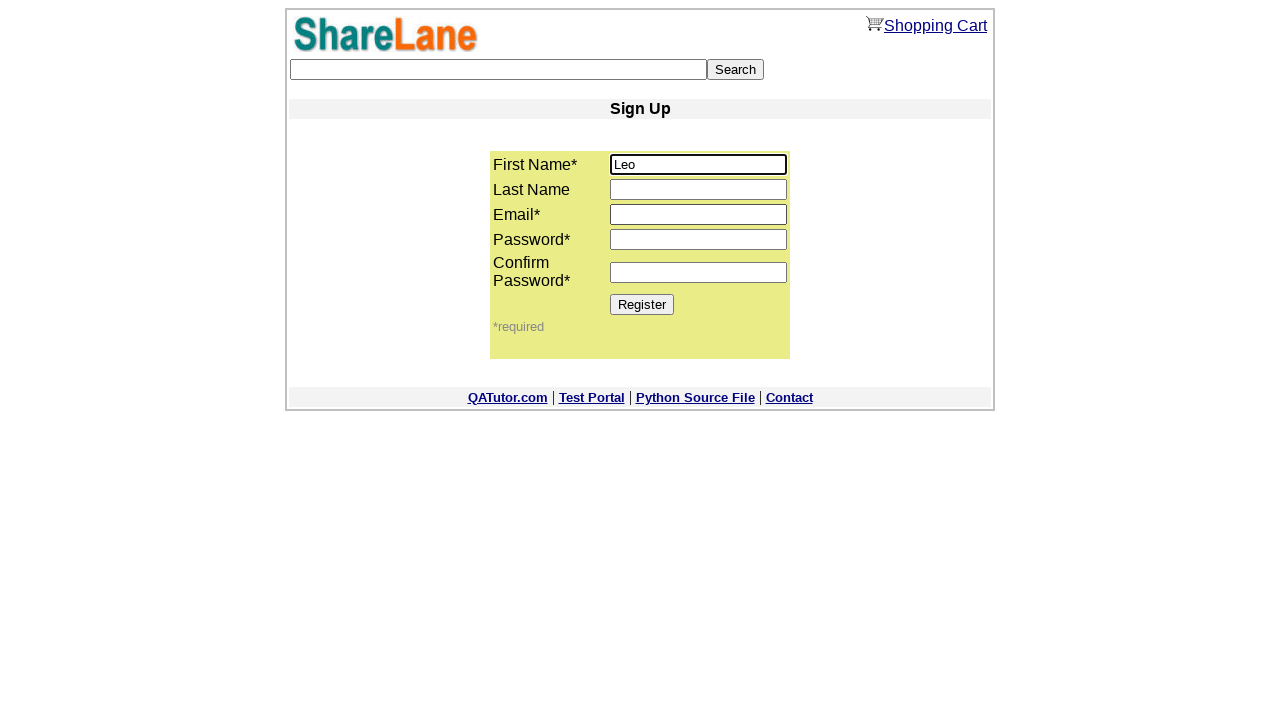

Entered last name 'Messi' on input[name='last_name']
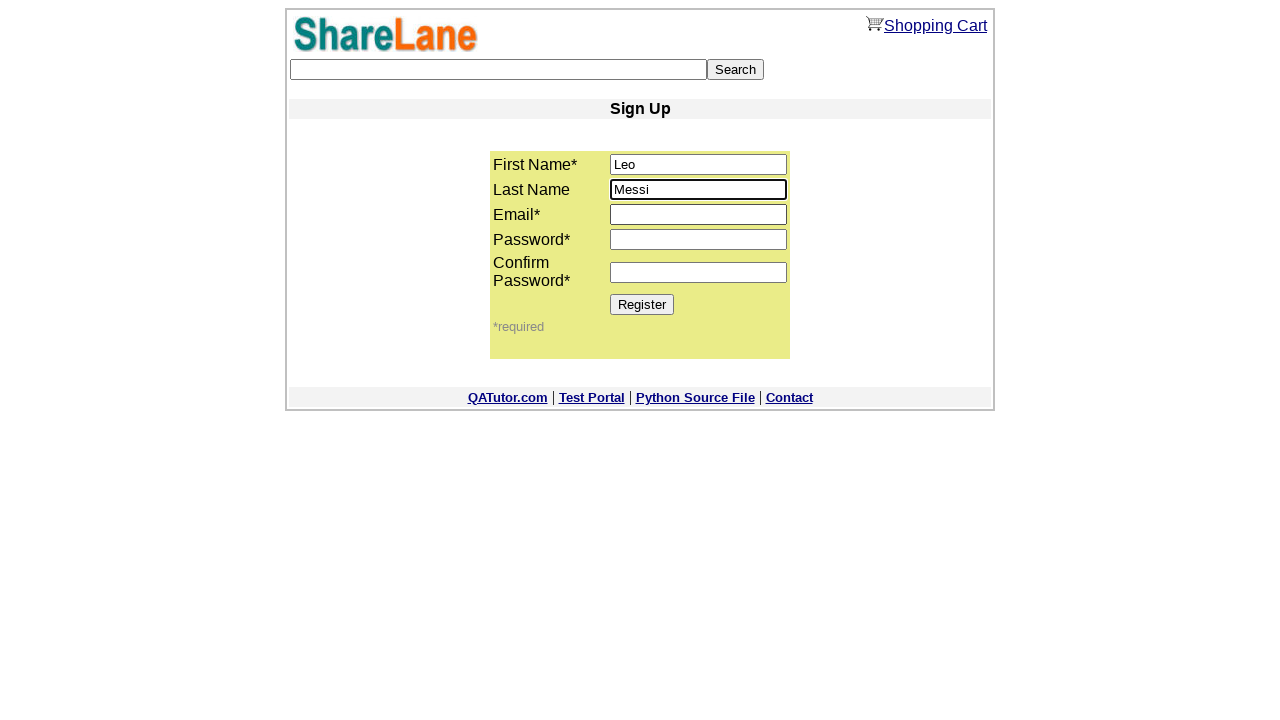

Entered email 'leo.messi.test@gmail.com' on input[name='email']
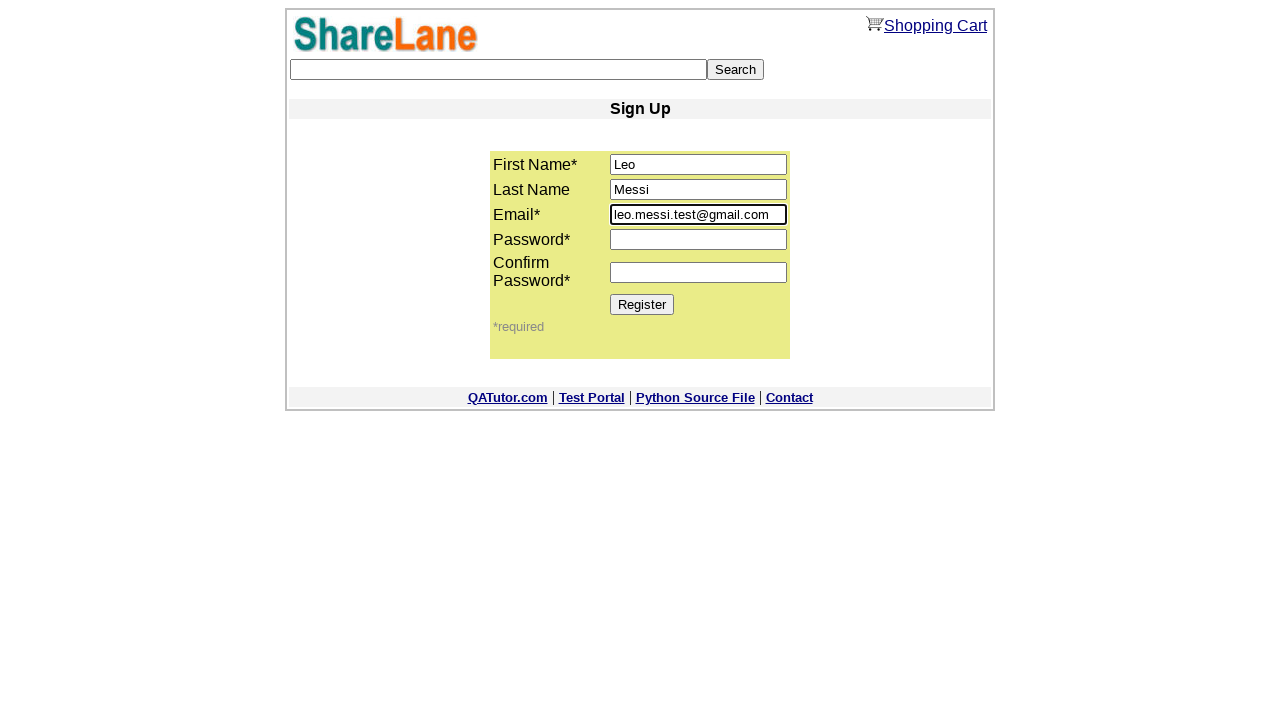

Entered password '88888' in password field on input[name='password1']
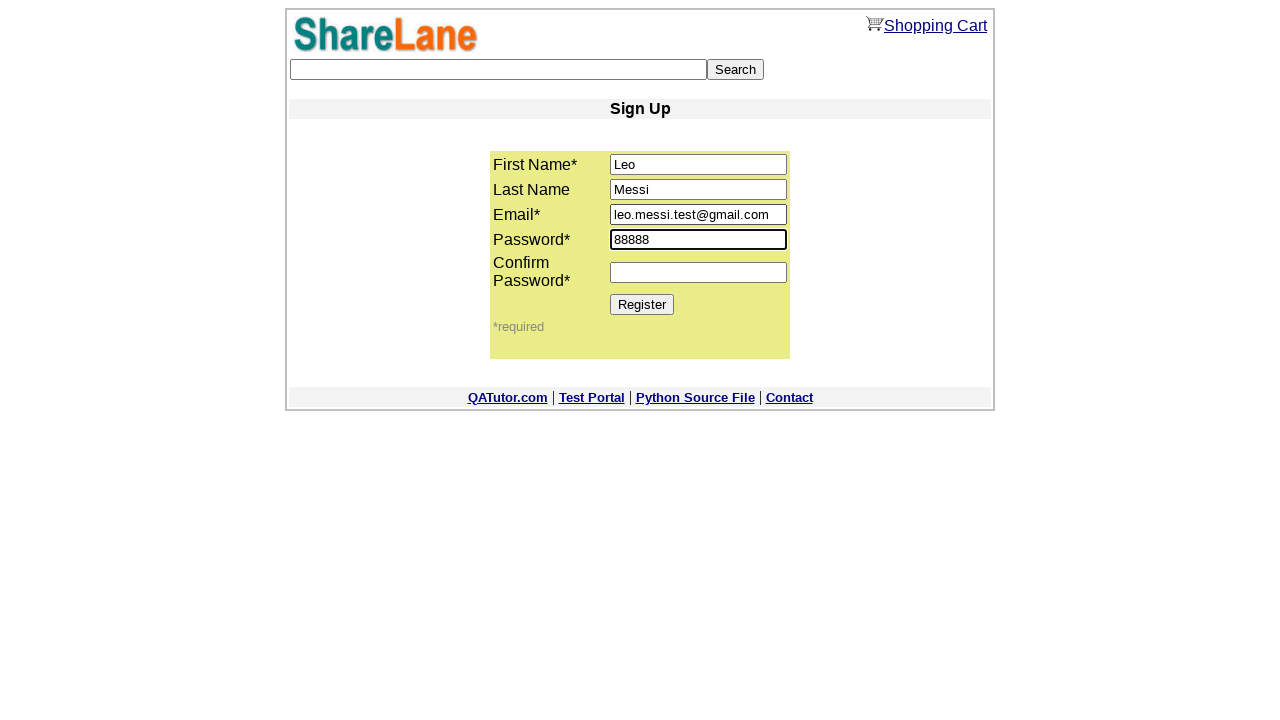

Entered mismatched confirm password '11111' (does not match initial password) on input[name='password2']
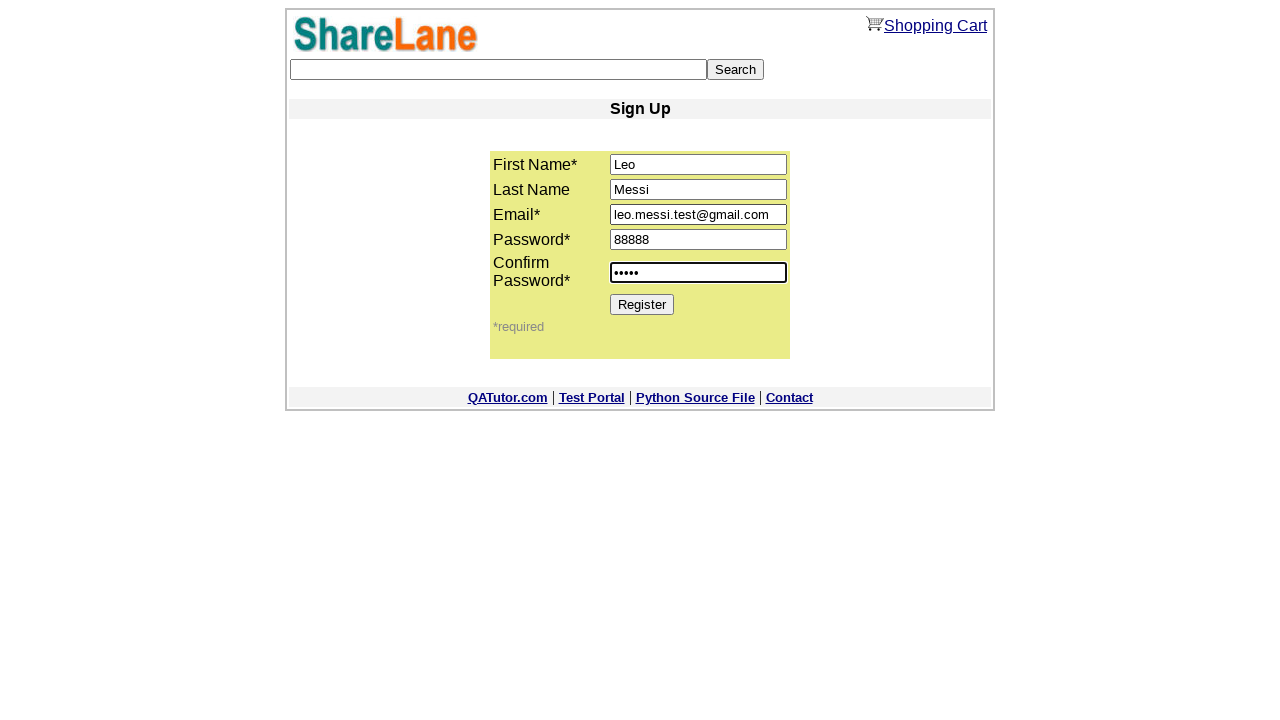

Clicked Register button to submit form with mismatched passwords at (642, 304) on input[value='Register']
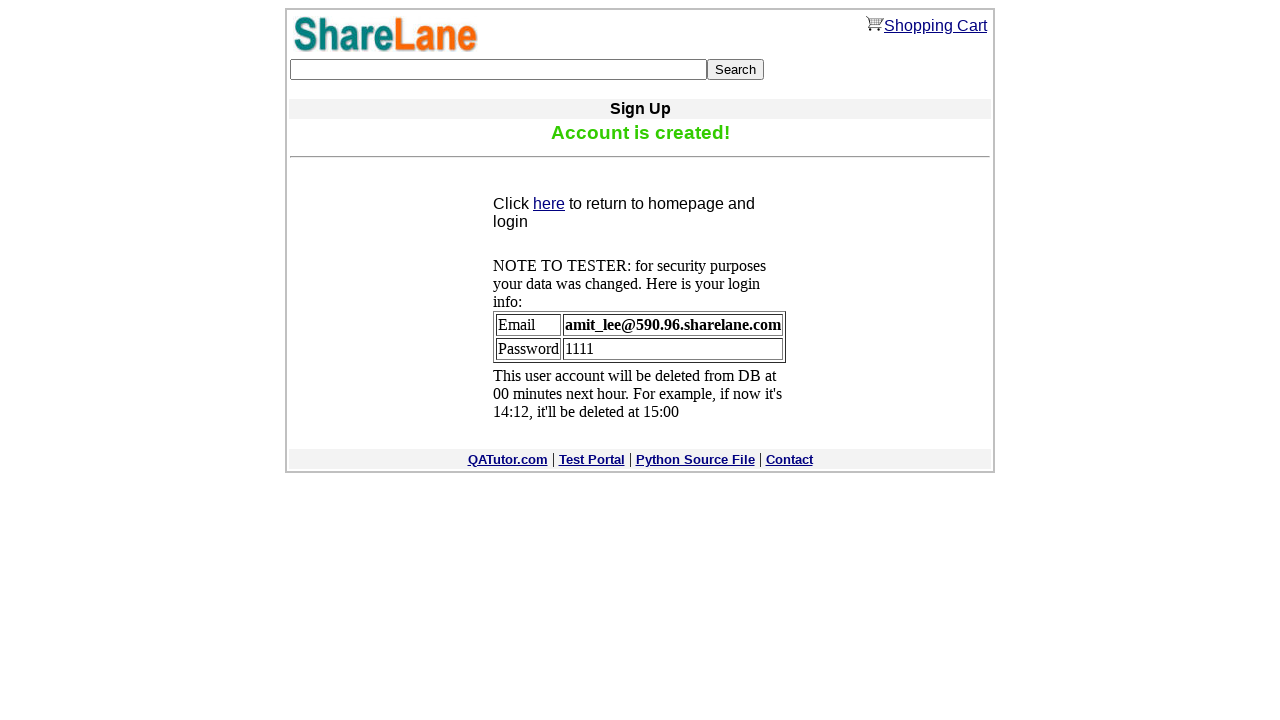

Error confirmation message displayed for mismatched passwords
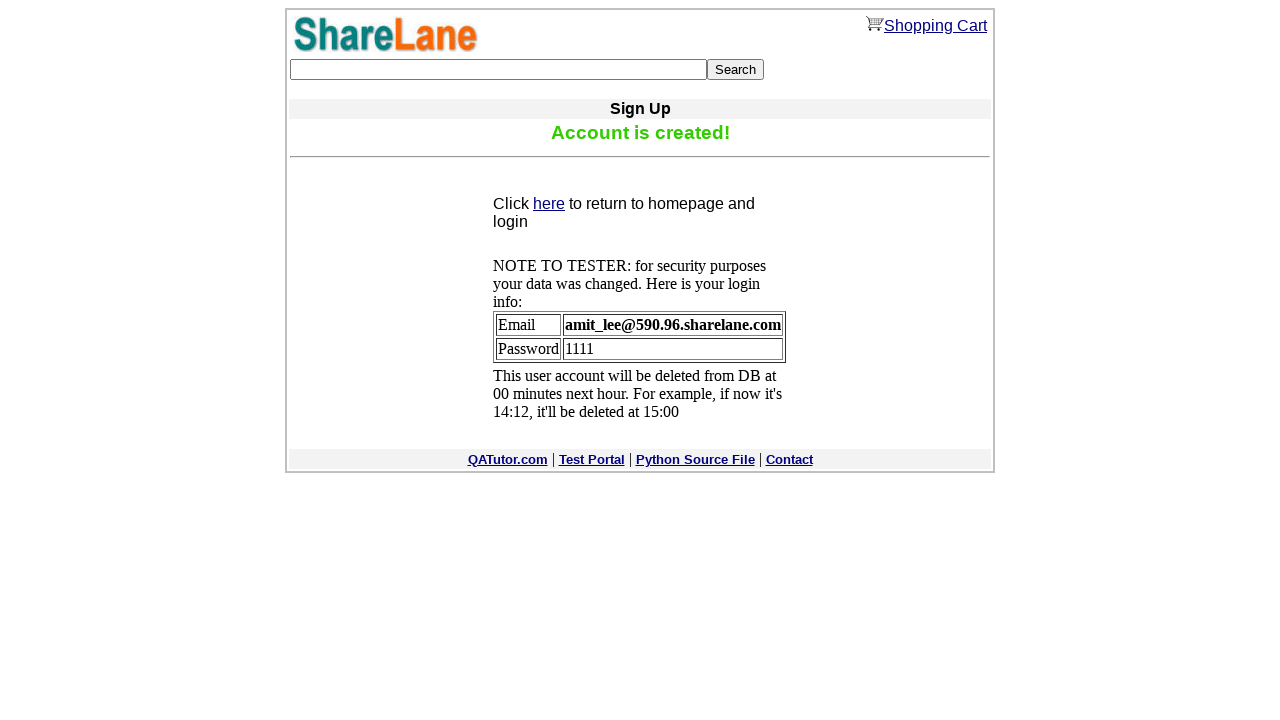

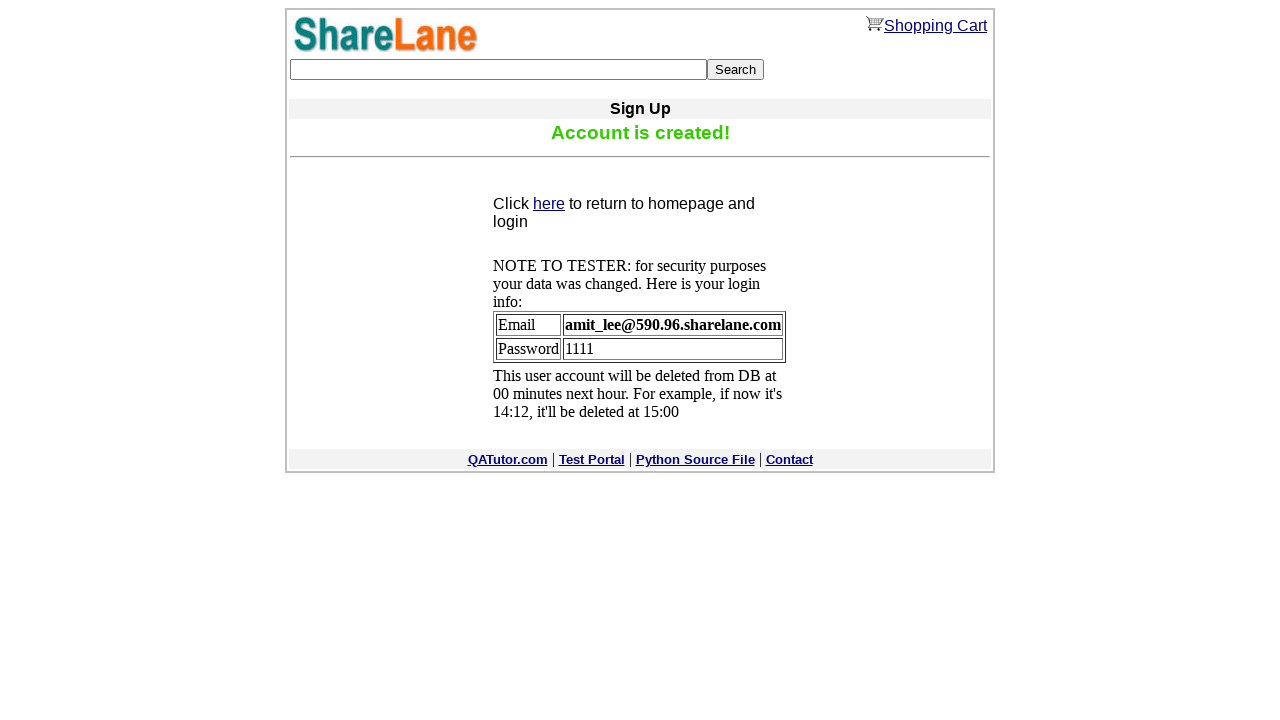